Tests a second registration form variant by filling in name and email fields, then clicking submit and verifying the success message.

Starting URL: http://suninjuly.github.io/registration2.html

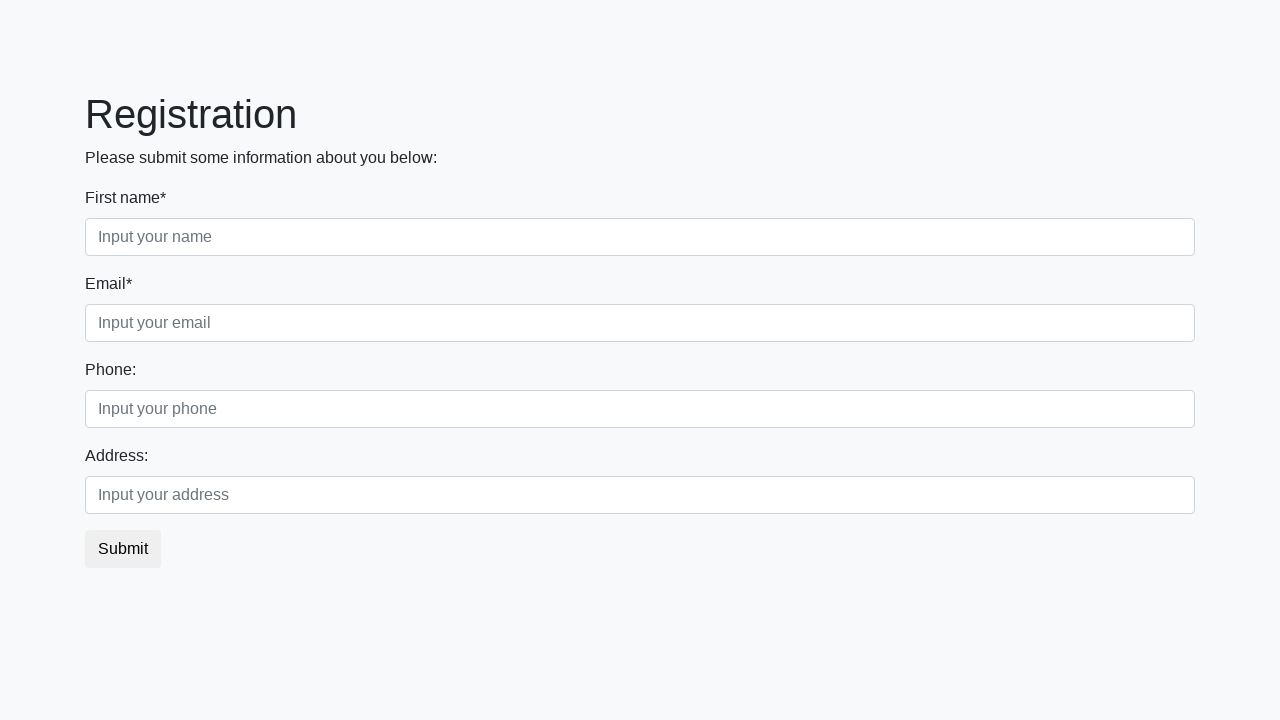

Filled first name field with 'Ivan' on .first
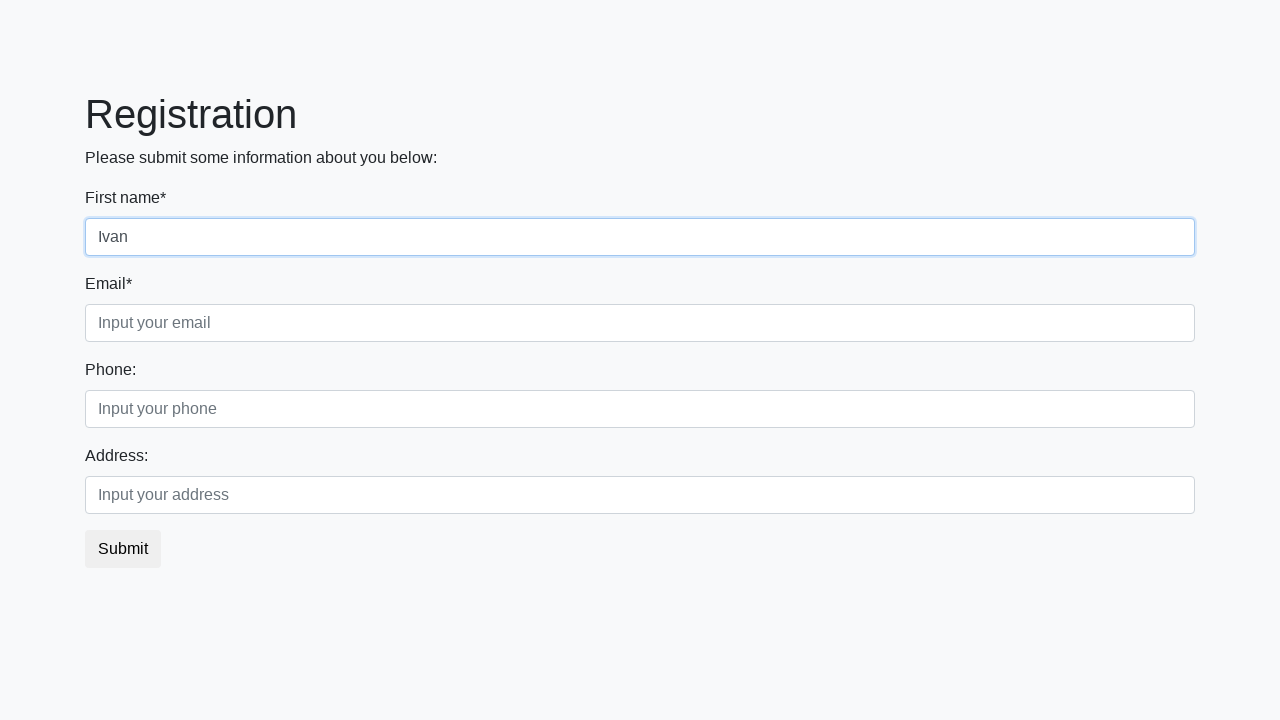

Filled last name field with 'Petrov' on .third
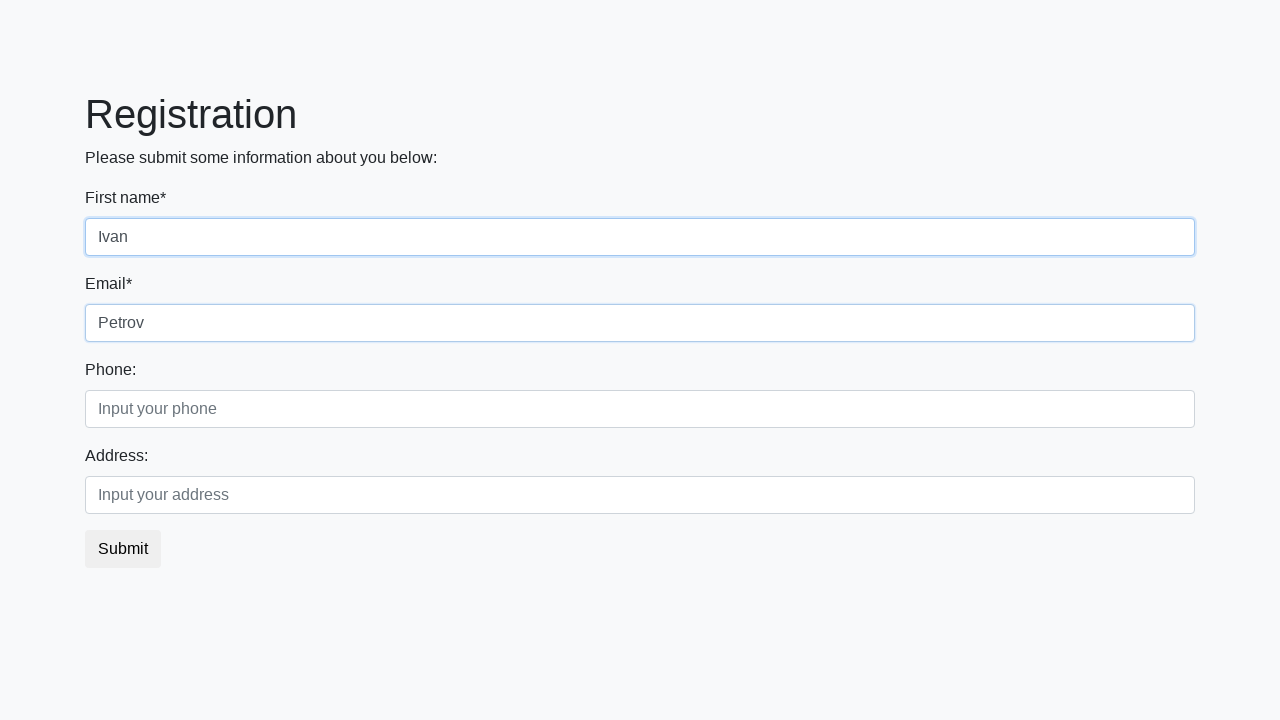

Filled second field with 'email' on .second
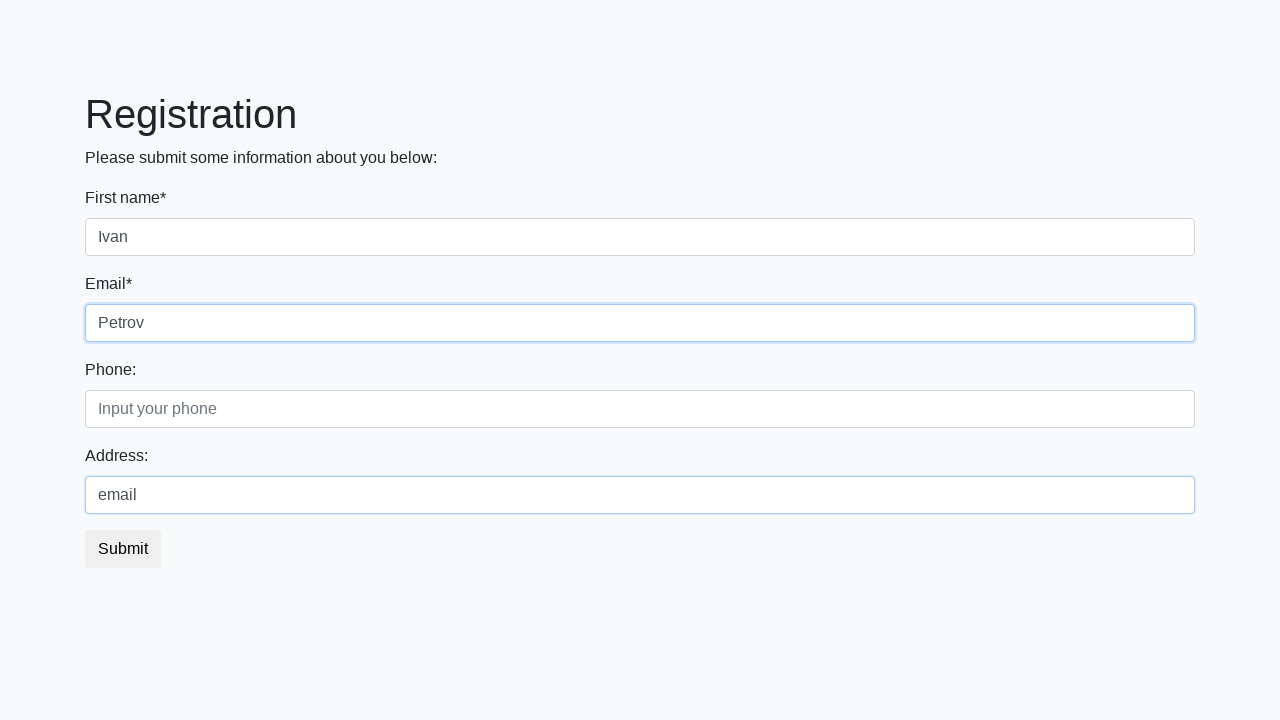

Filled second field with 'sdf' on .second
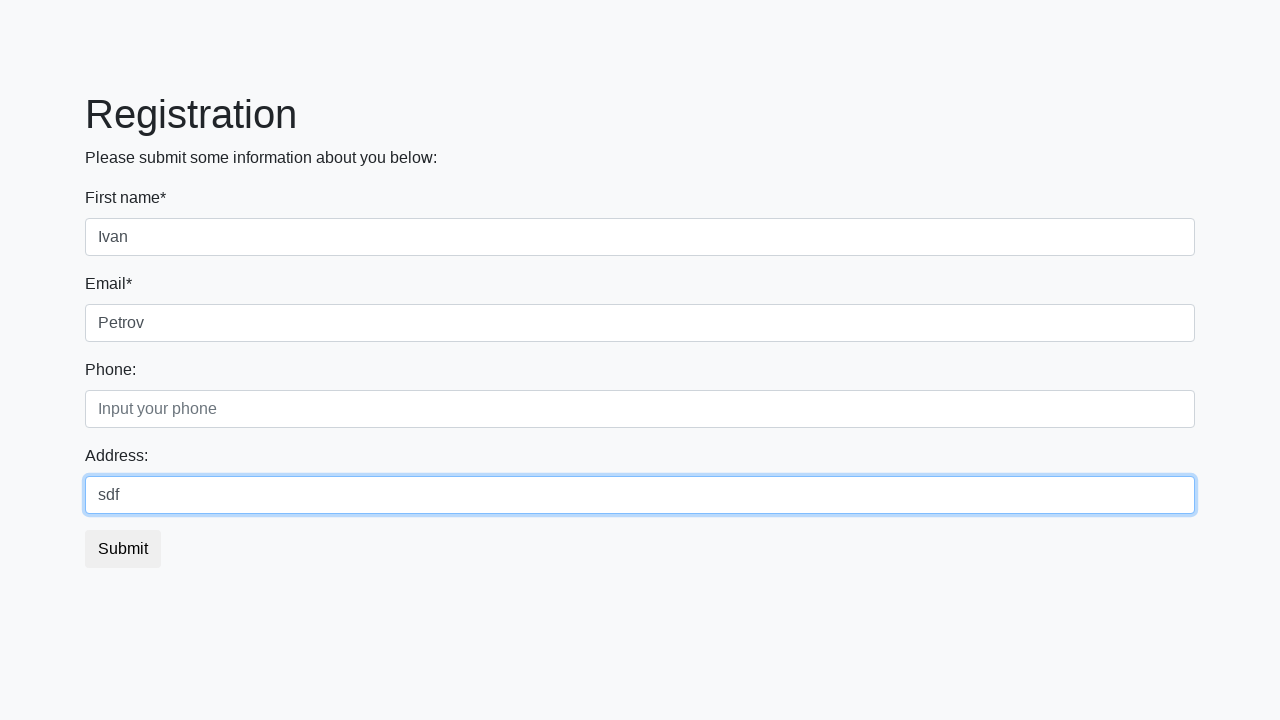

Clicked submit button to register at (123, 549) on .btn
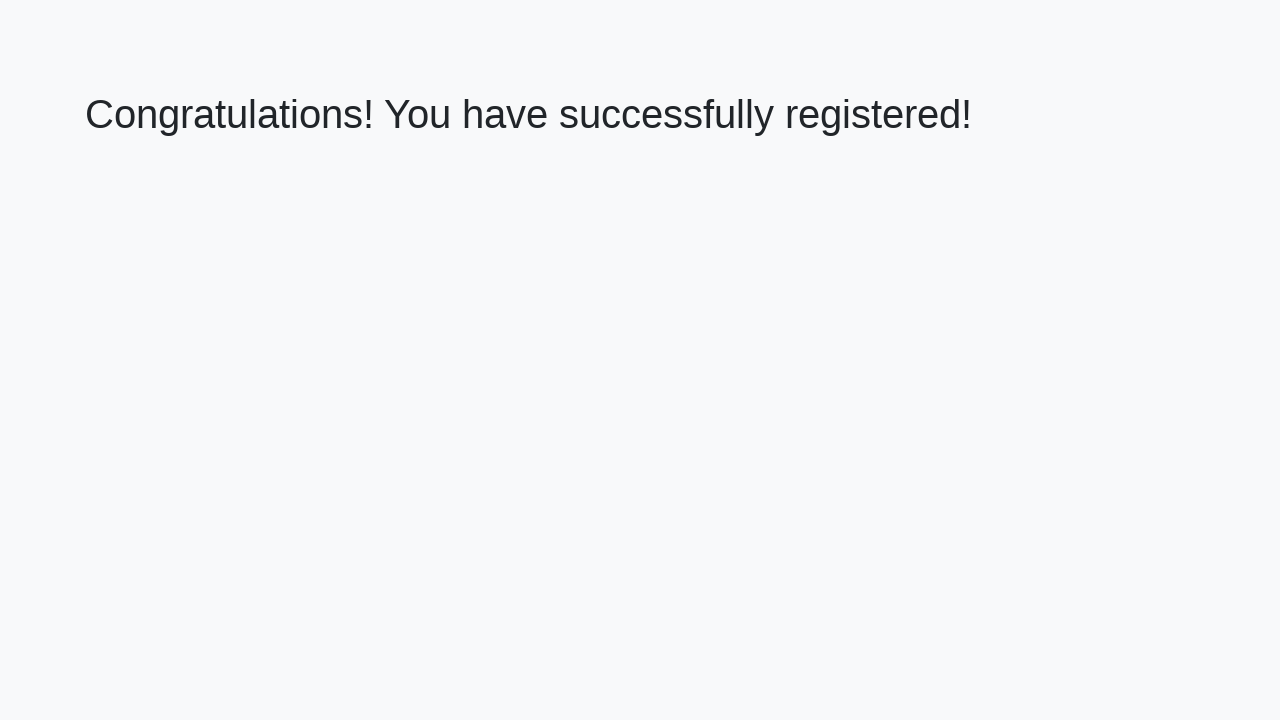

Success message heading appeared on page
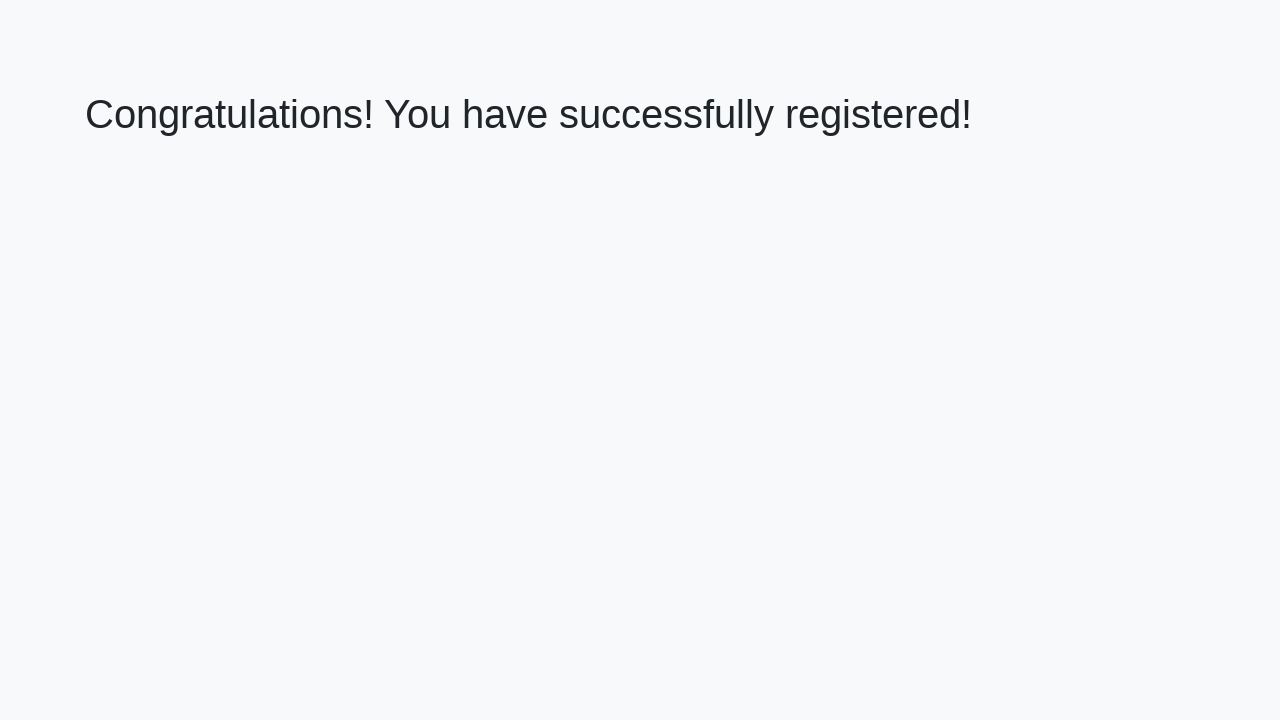

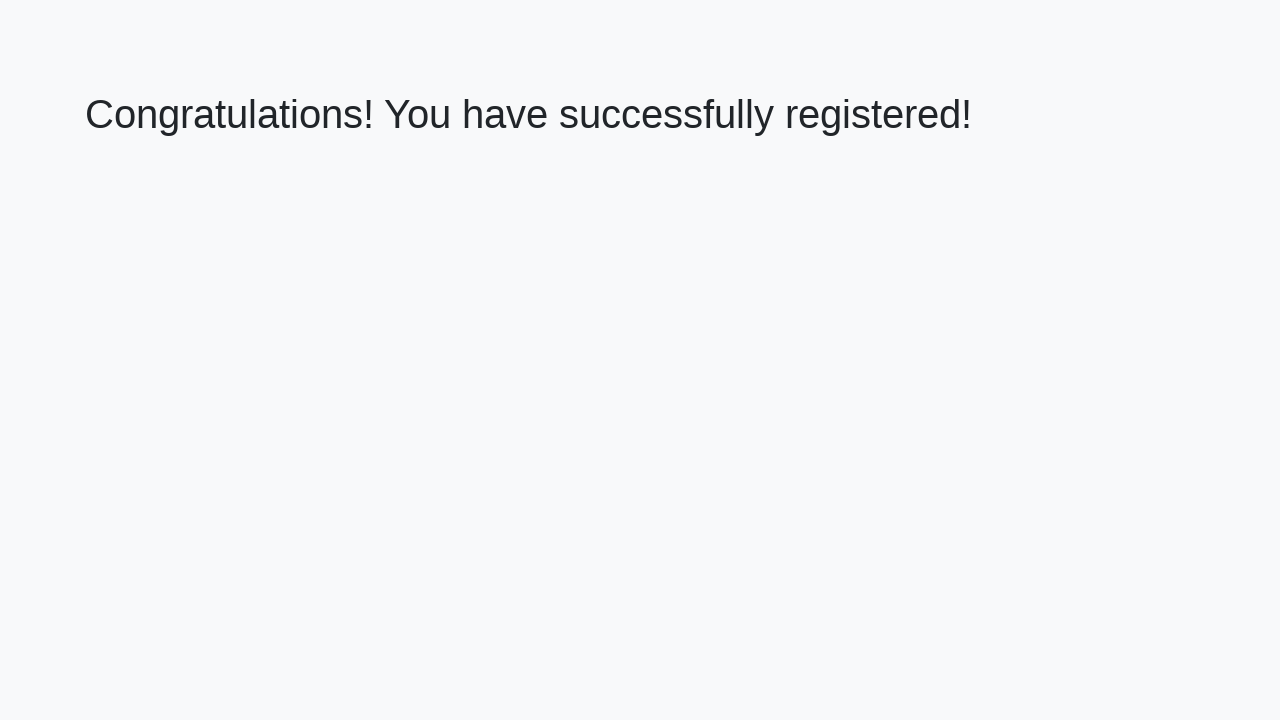